Verifies that welcome text and specific elements are displayed on the Google Form page

Starting URL: https://forms.gle/eiiqRfHiRAiCXgPX7

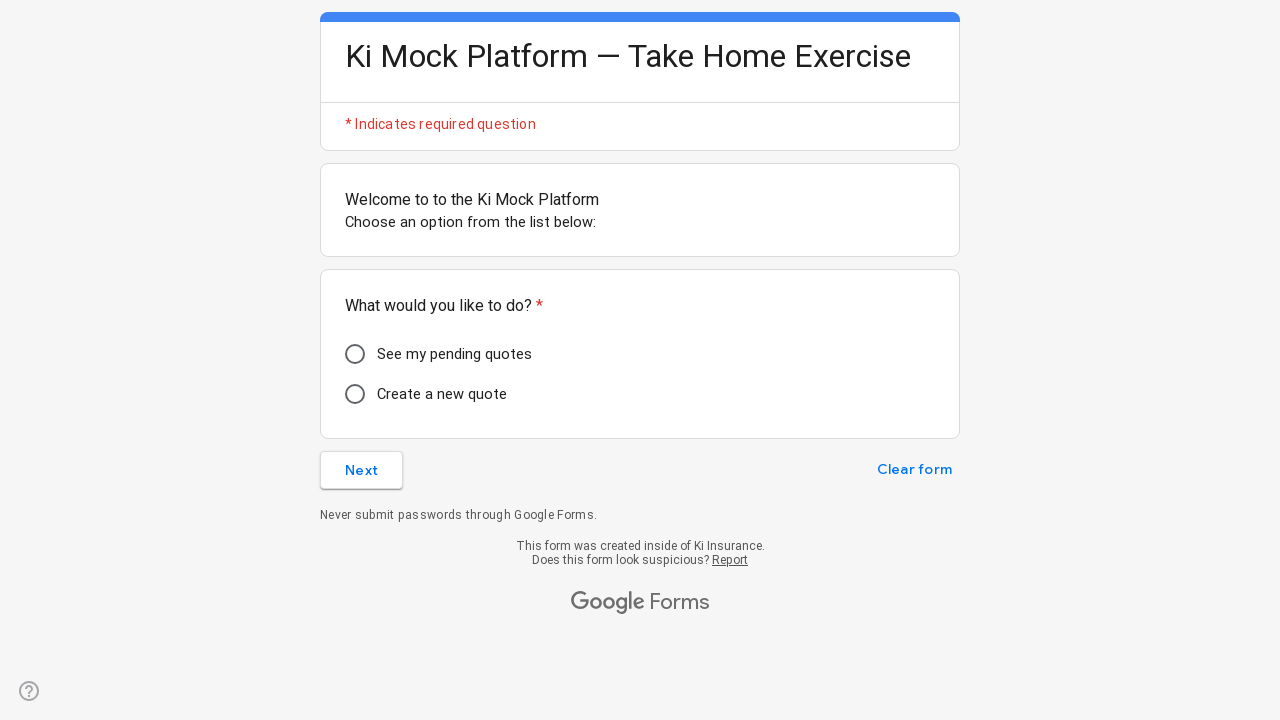

Navigated to Google Form URL
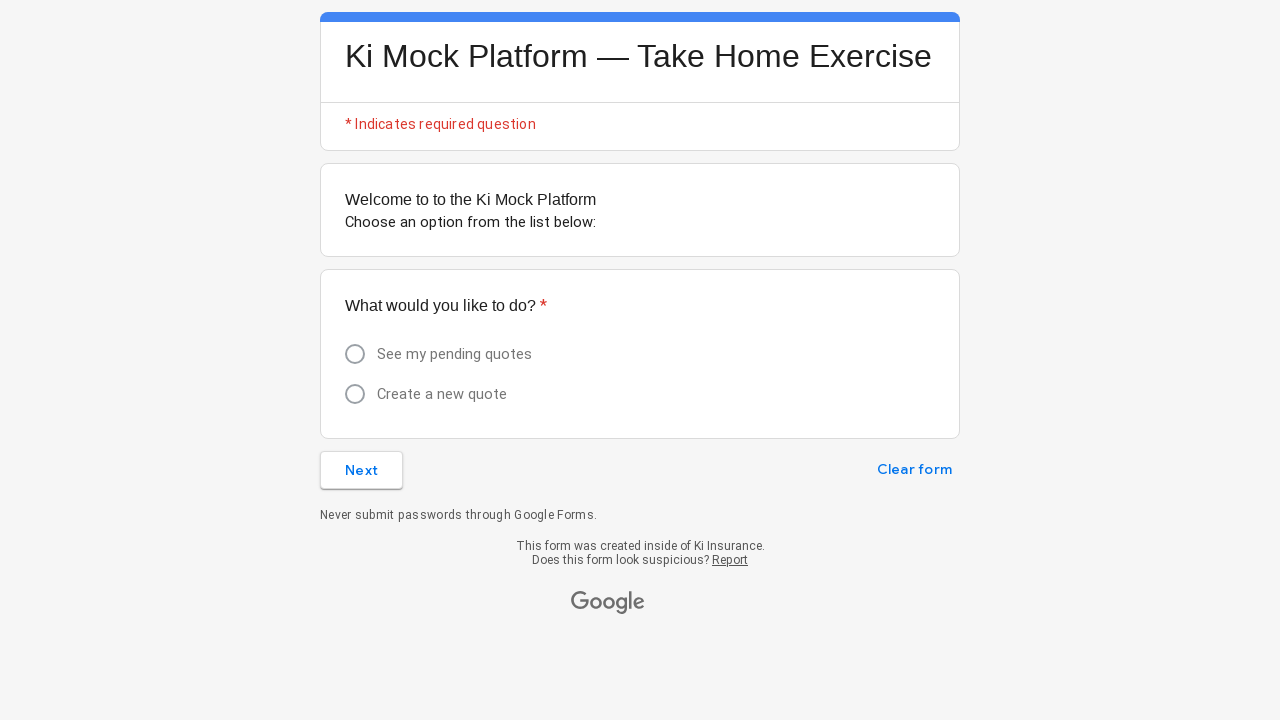

Form container #mG61Hd loaded
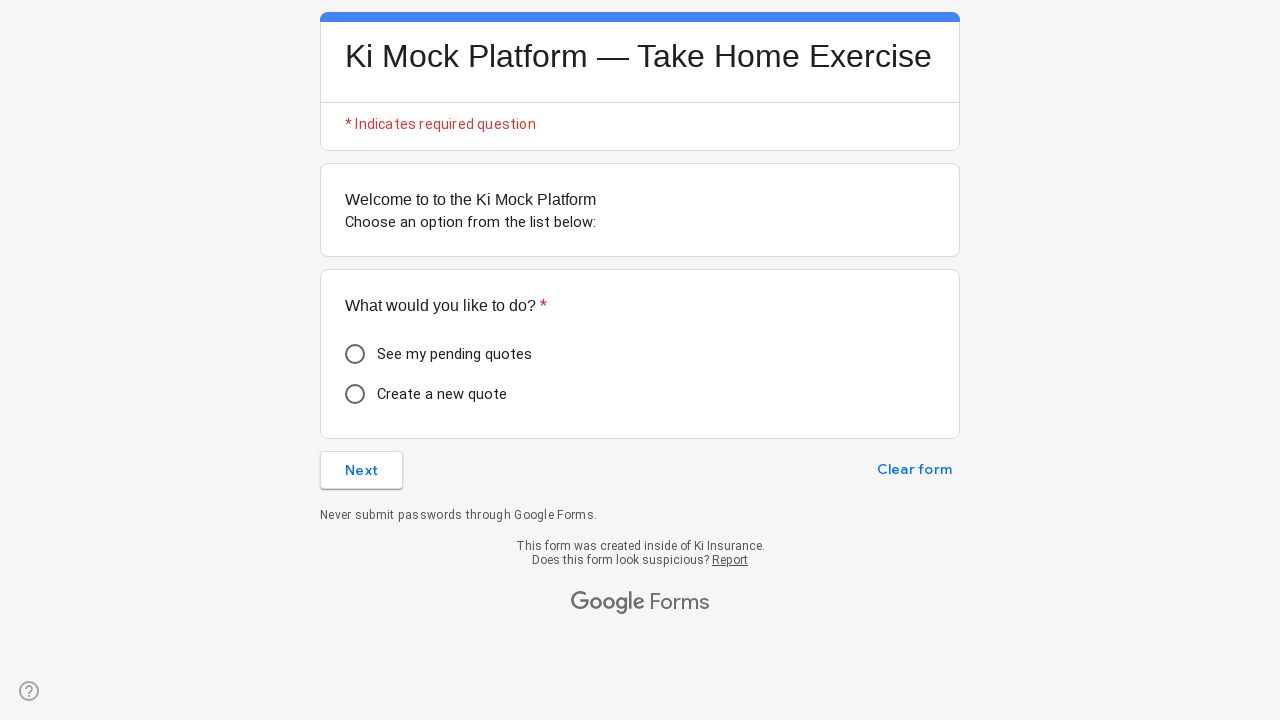

Located welcome section element
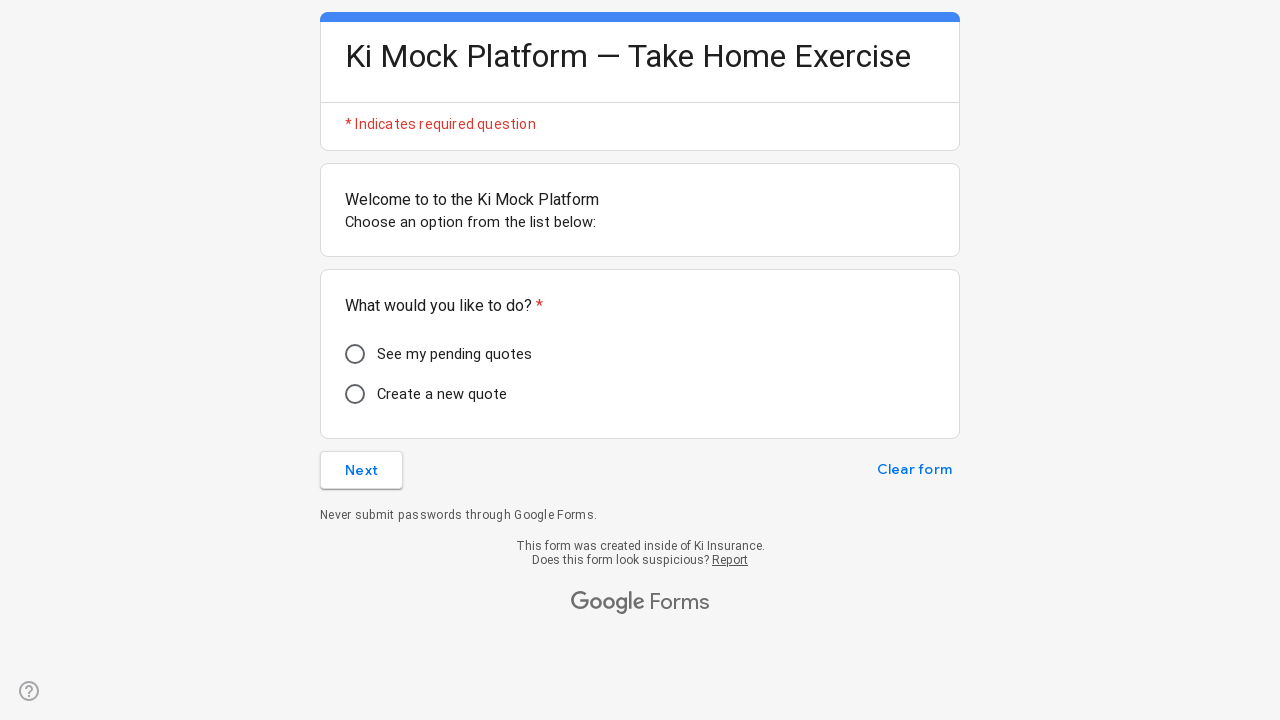

Verified welcome element is visible
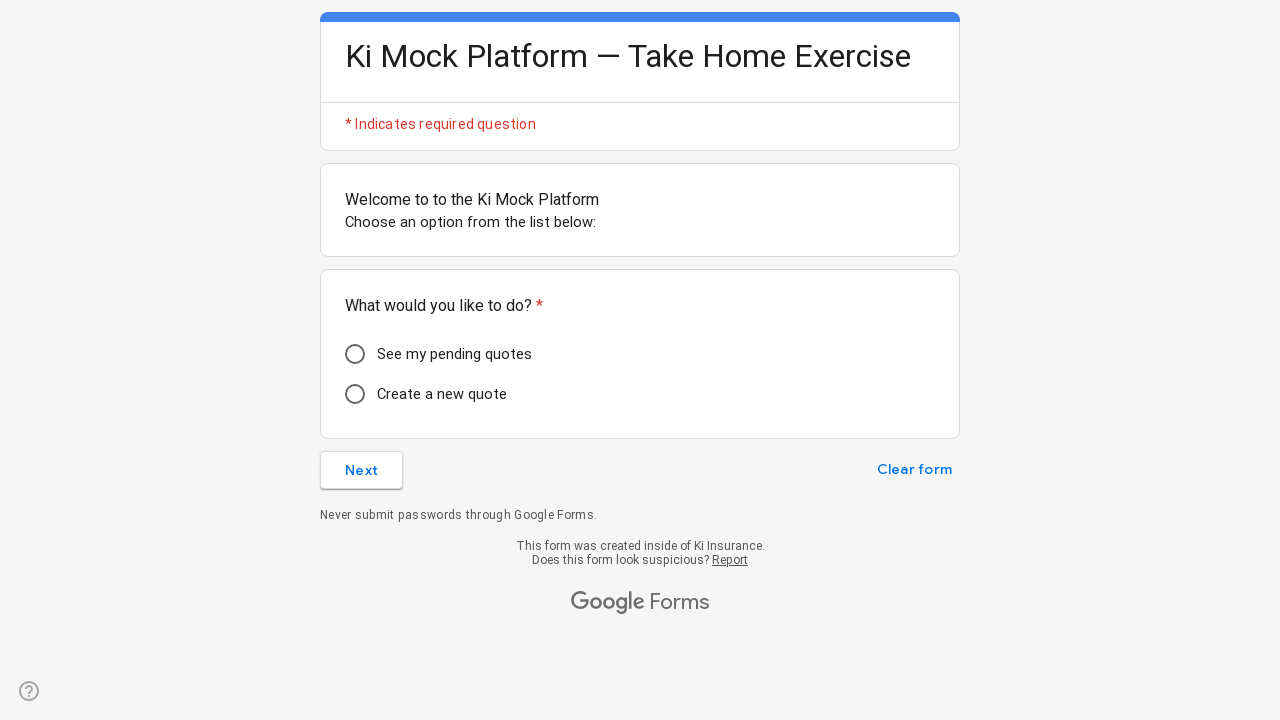

Retrieved page content
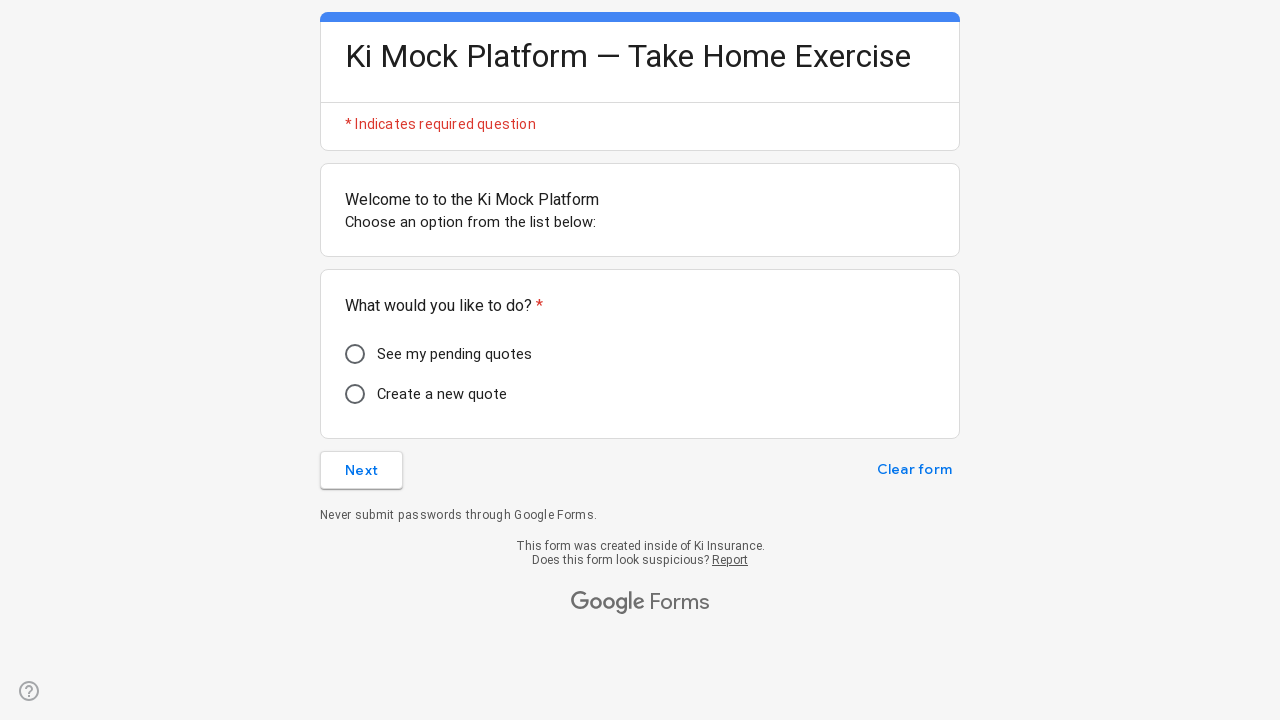

Verified welcome text is present on page
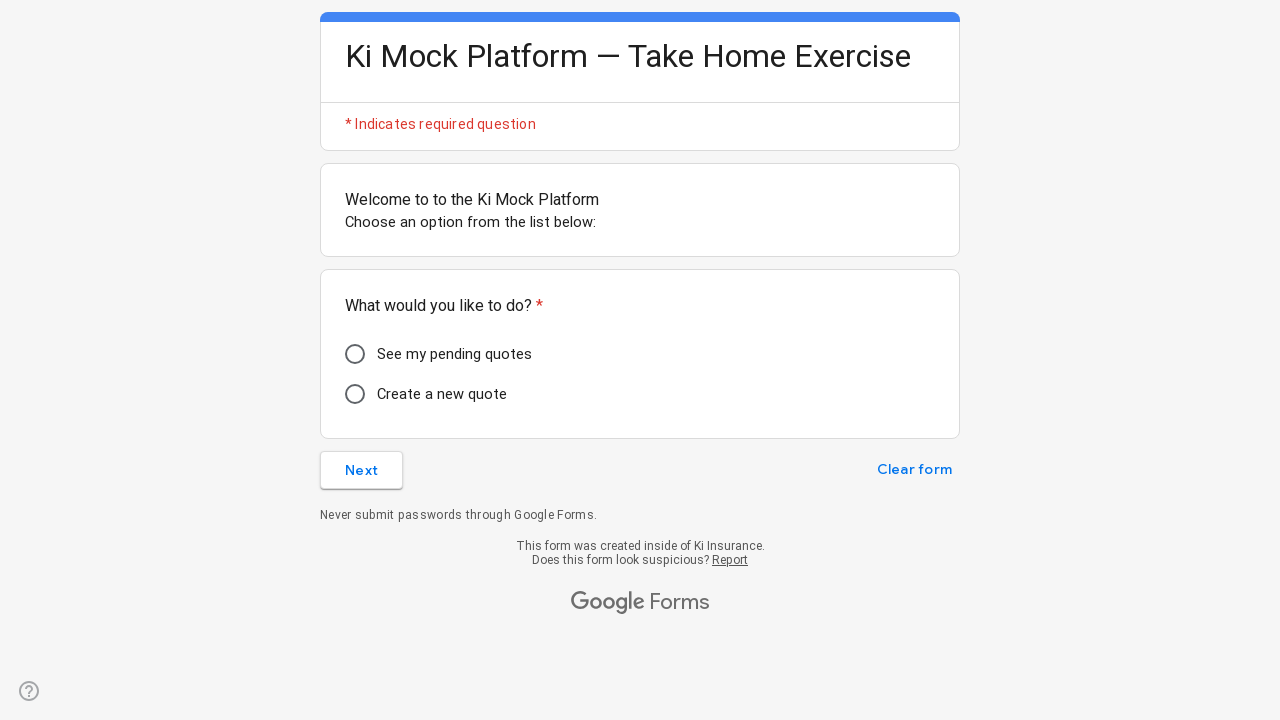

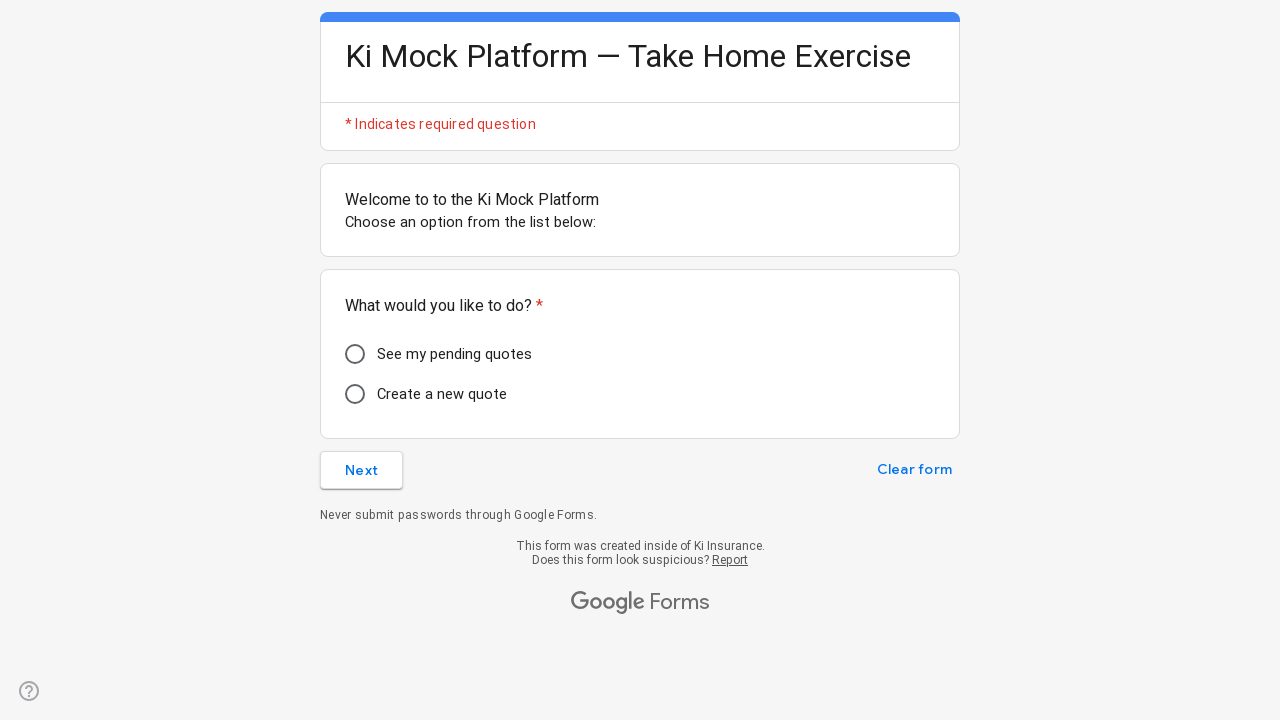